Tests text box form by filling in username, email, and address fields and submitting the form

Starting URL: https://demoqa.com/text-box

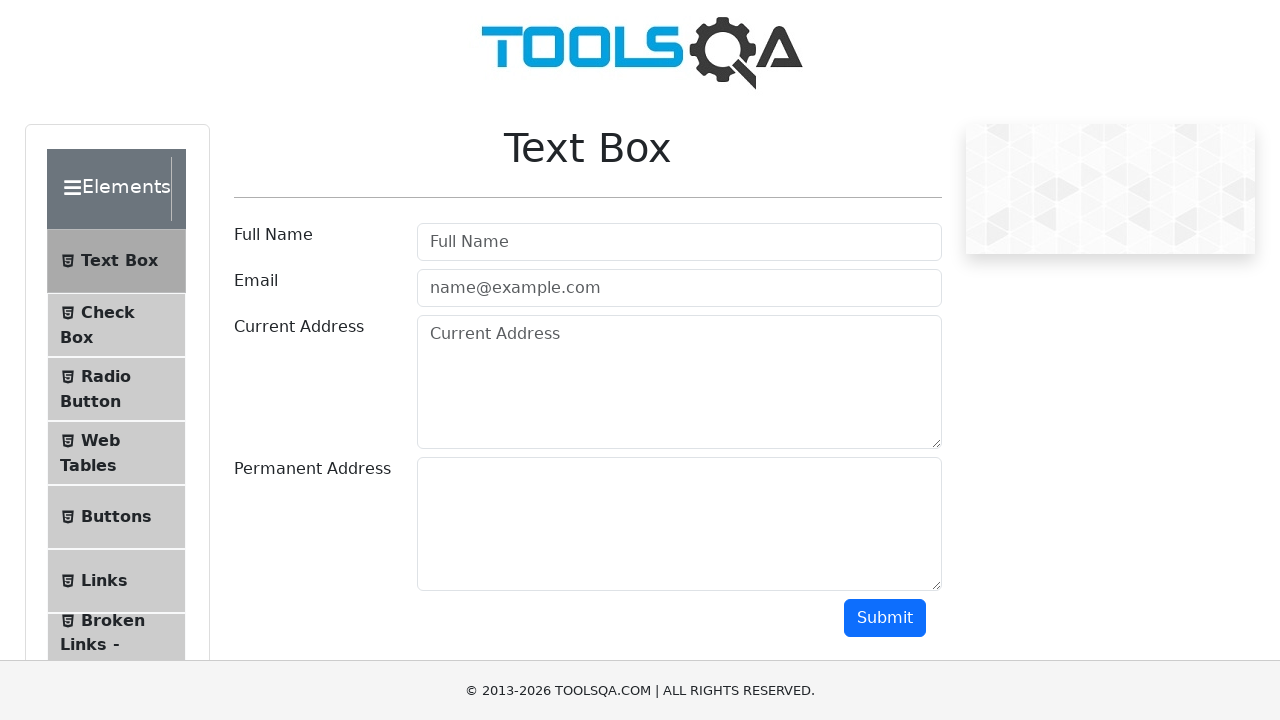

Filled username field with 'sachini' on #userName
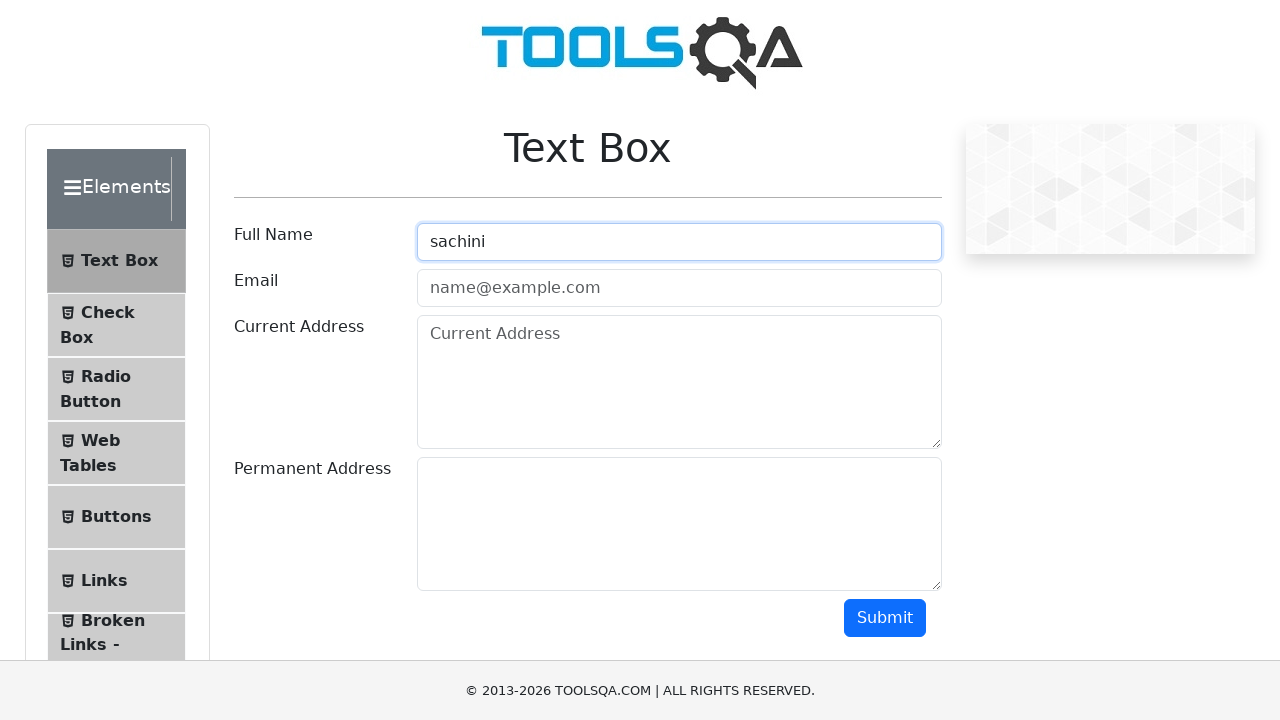

Filled email field with 'sachini@gmail.com' on #userEmail
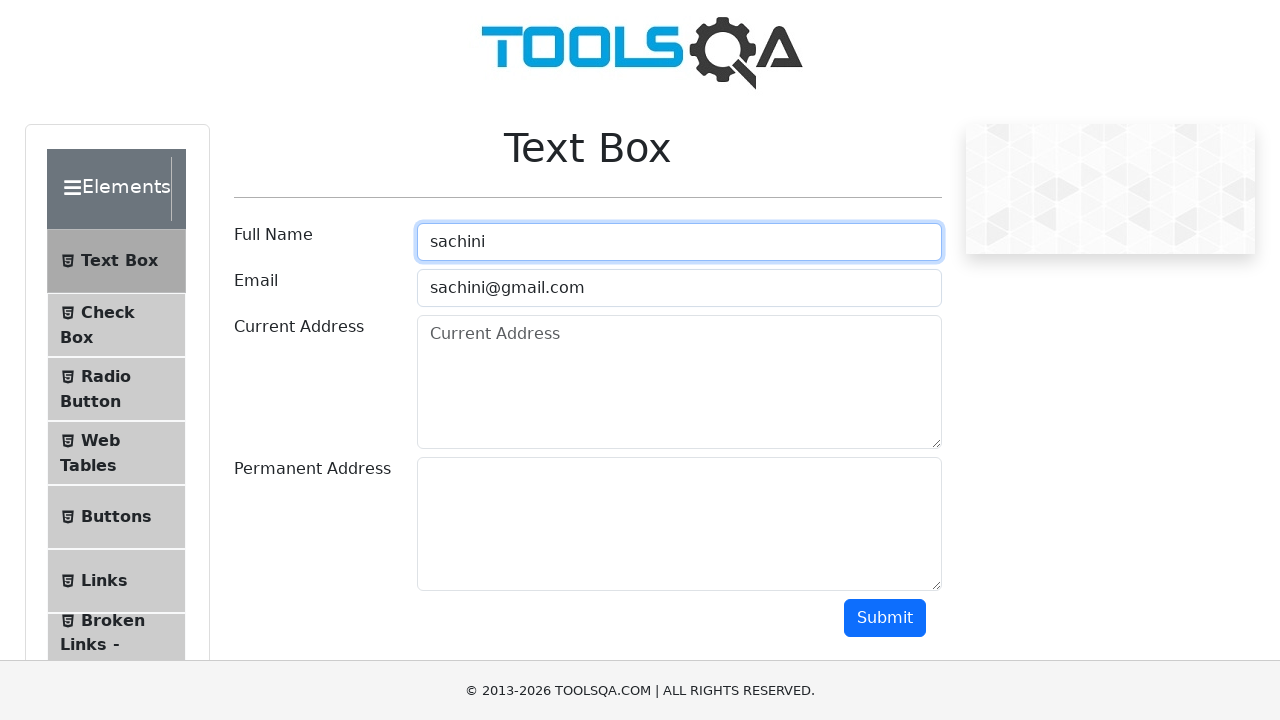

Filled address field with multi-line address on #currentAddress
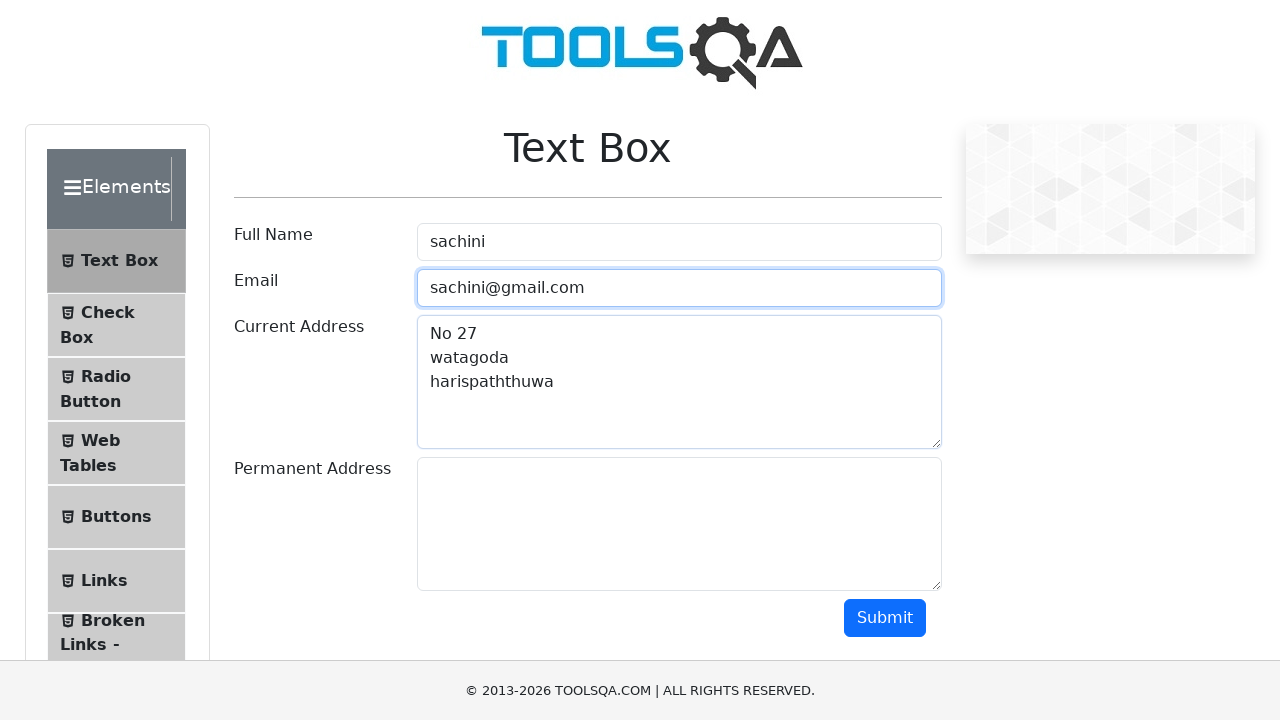

Clicked submit button to submit the form at (885, 618) on button#submit
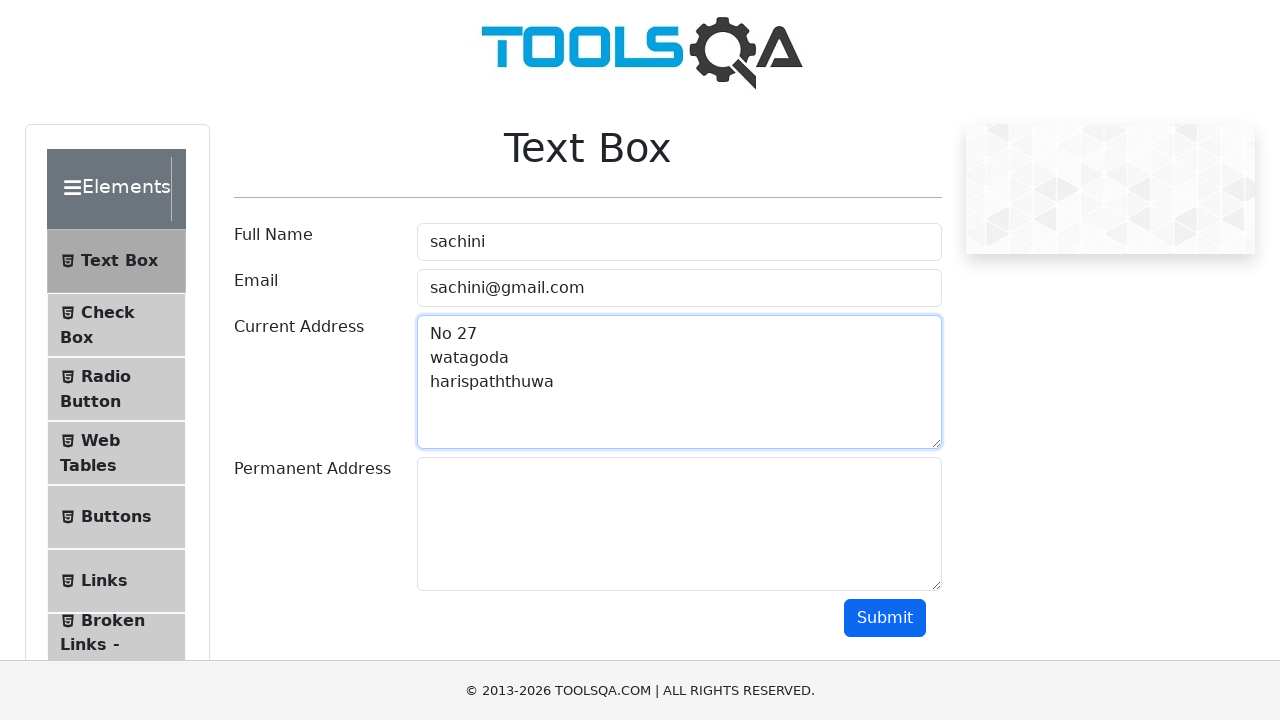

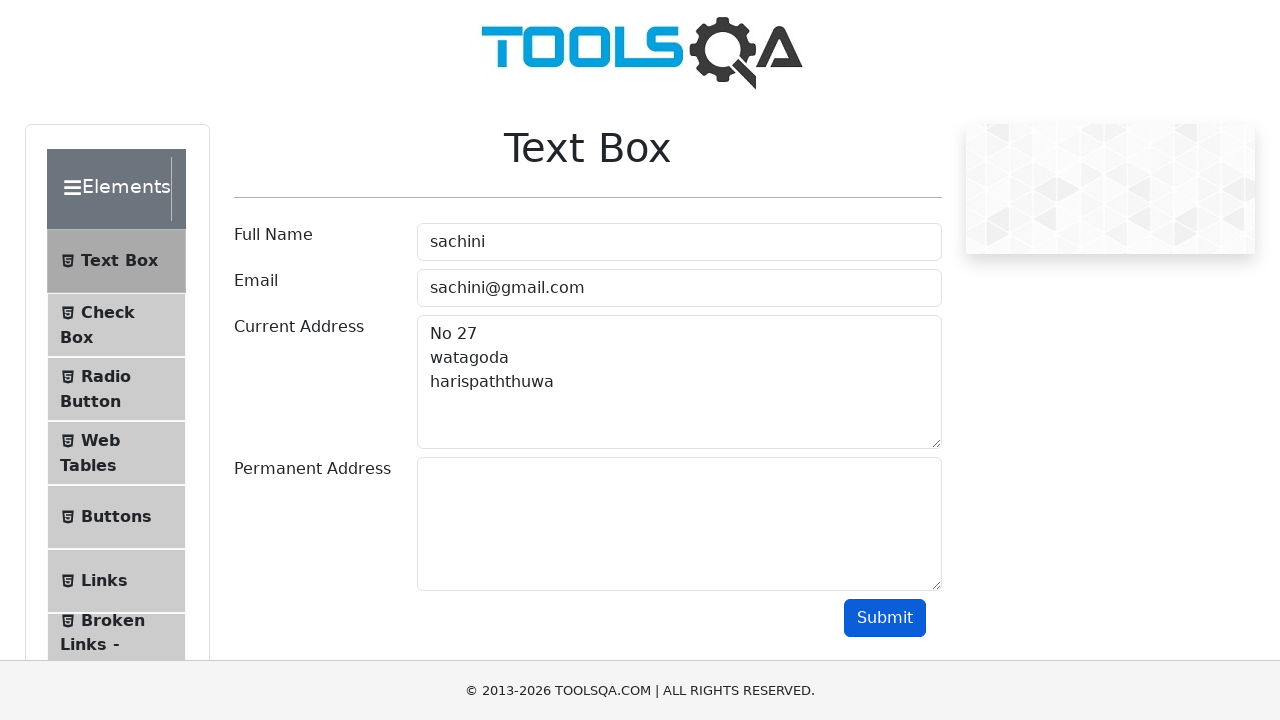